Tests the search functionality on Python.org by entering "Python" in the search bar and submitting the search

Starting URL: https://www.python.org/

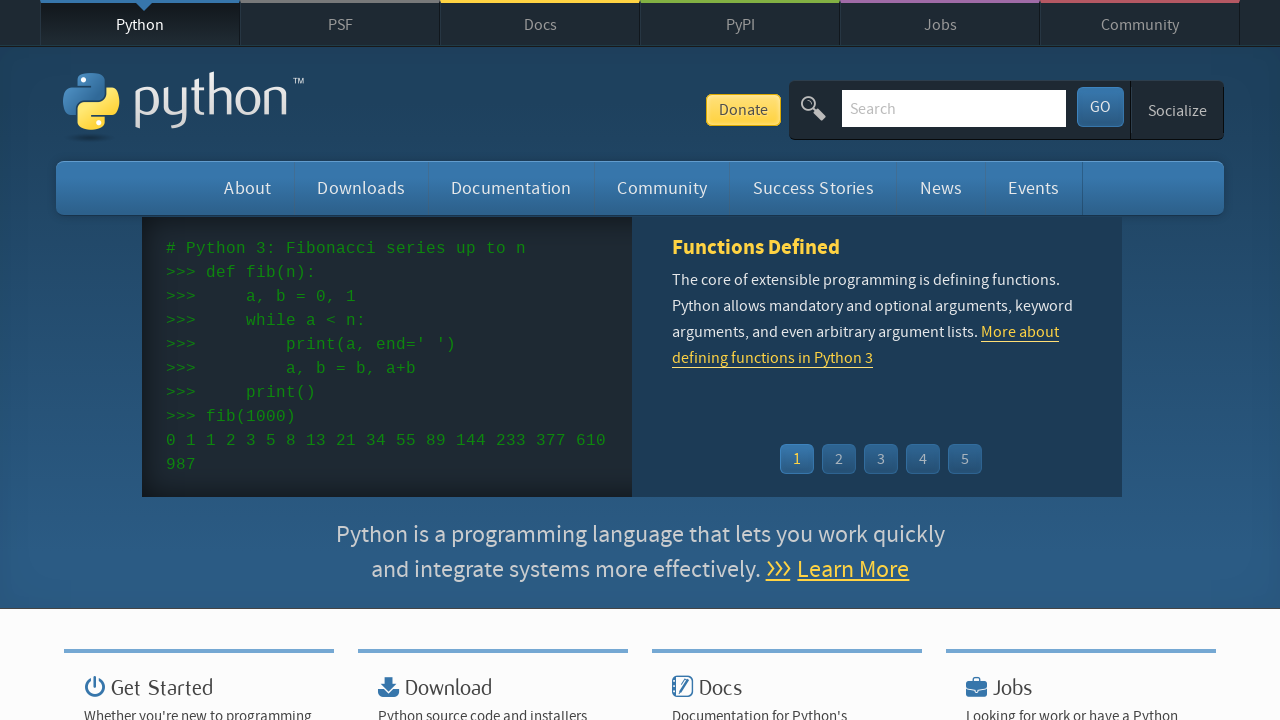

Entered 'Python' in the search bar on input[name='q']
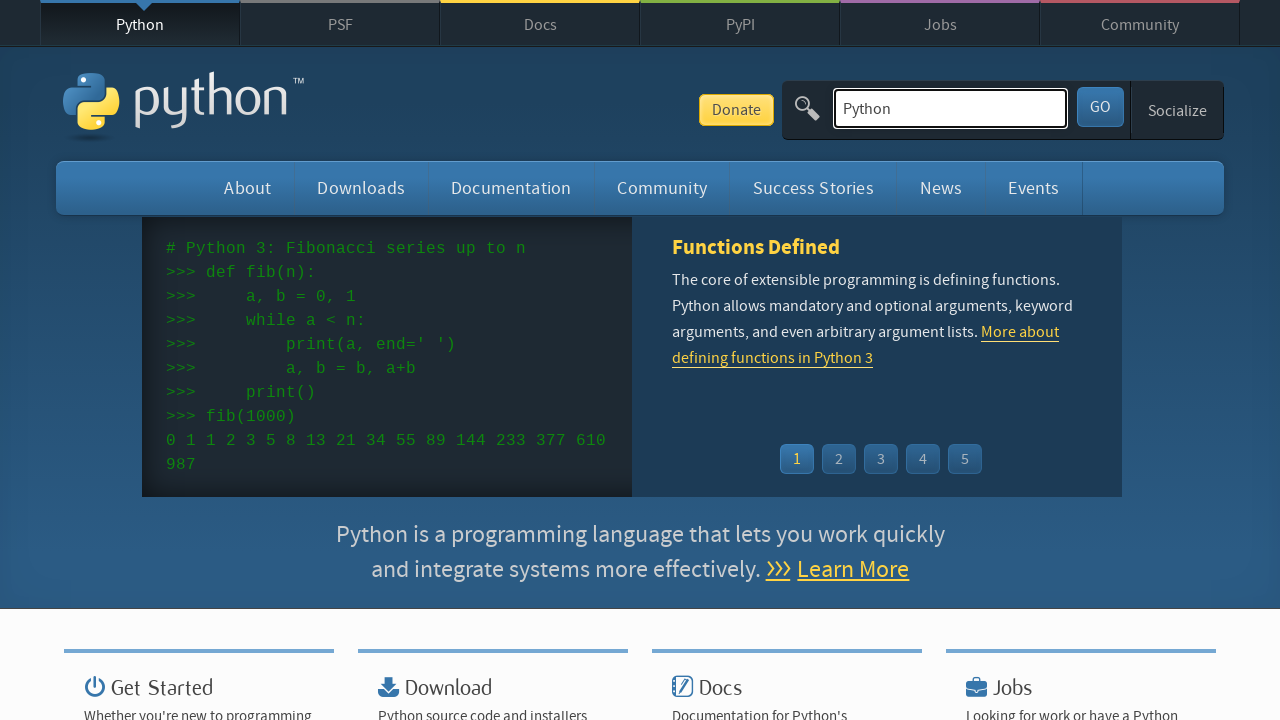

Pressed Enter to submit the search on input[name='q']
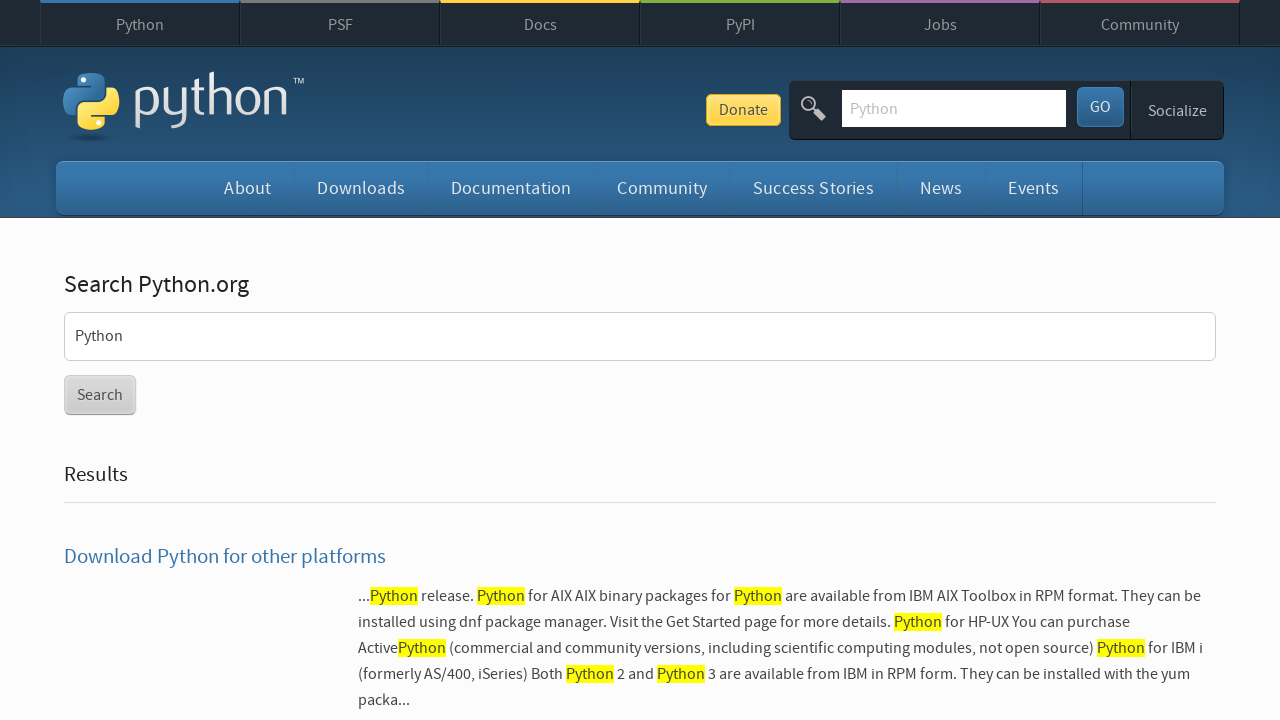

Search results page loaded successfully
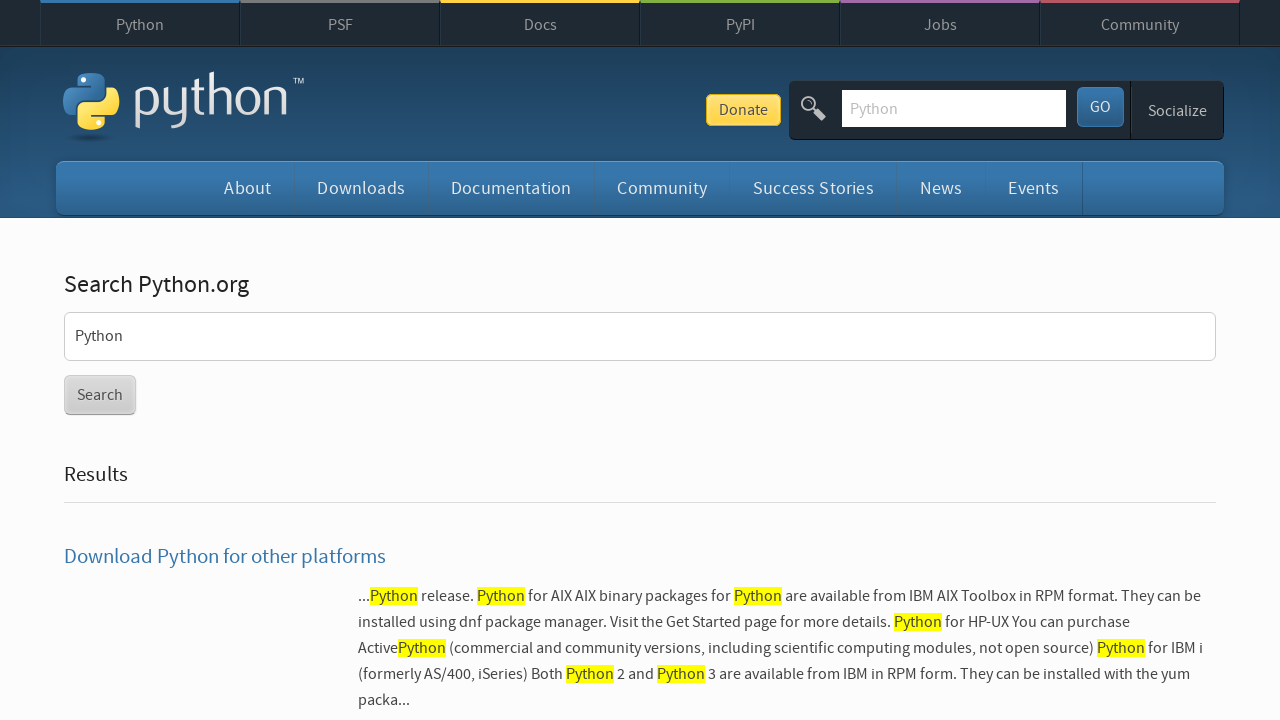

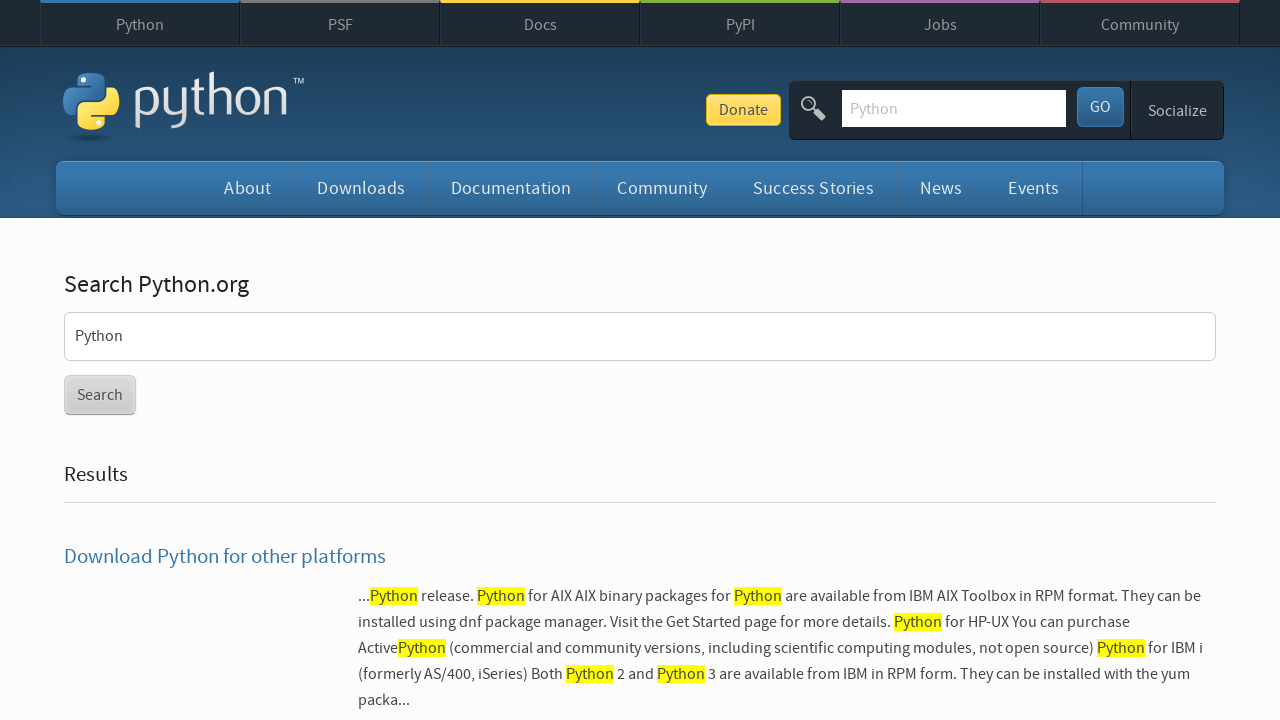